Tests web table functionality by navigating to the Elements section, clicking on Web Tables, and adding a new record with user information

Starting URL: https://demoqa.com/

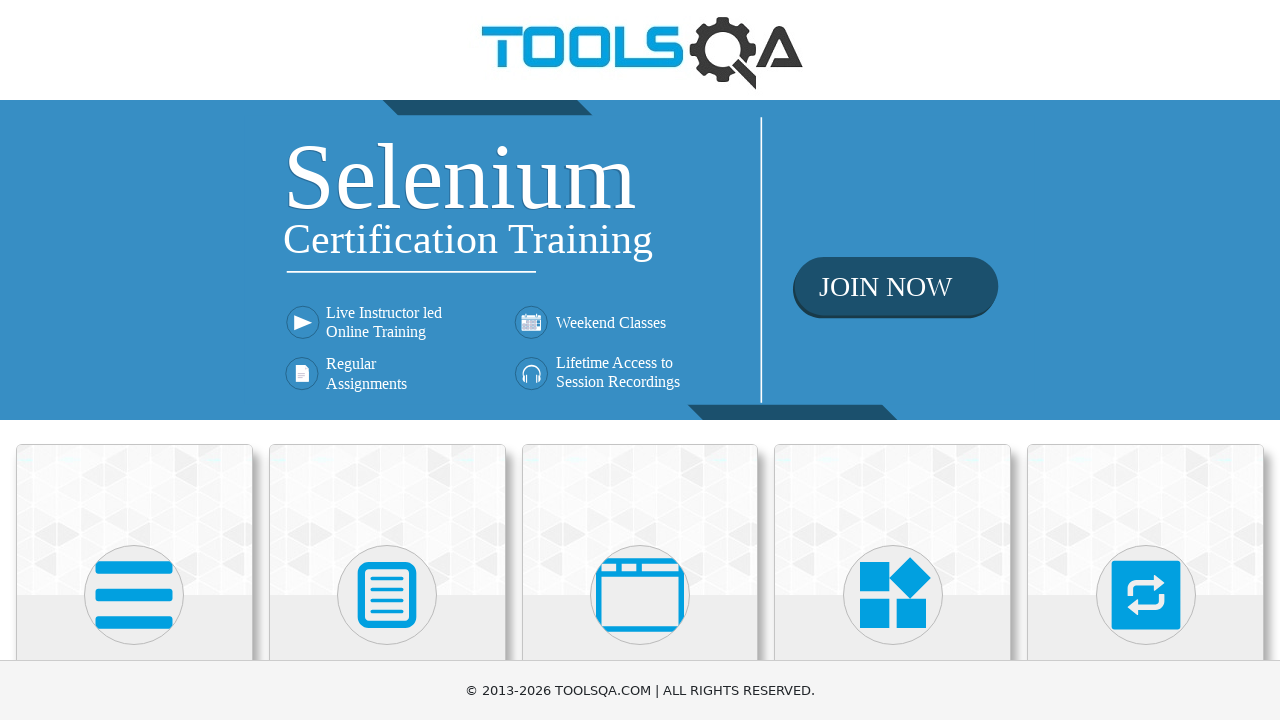

Clicked on Elements card at (134, 520) on (//div[contains(@class,'card-up')])[1]
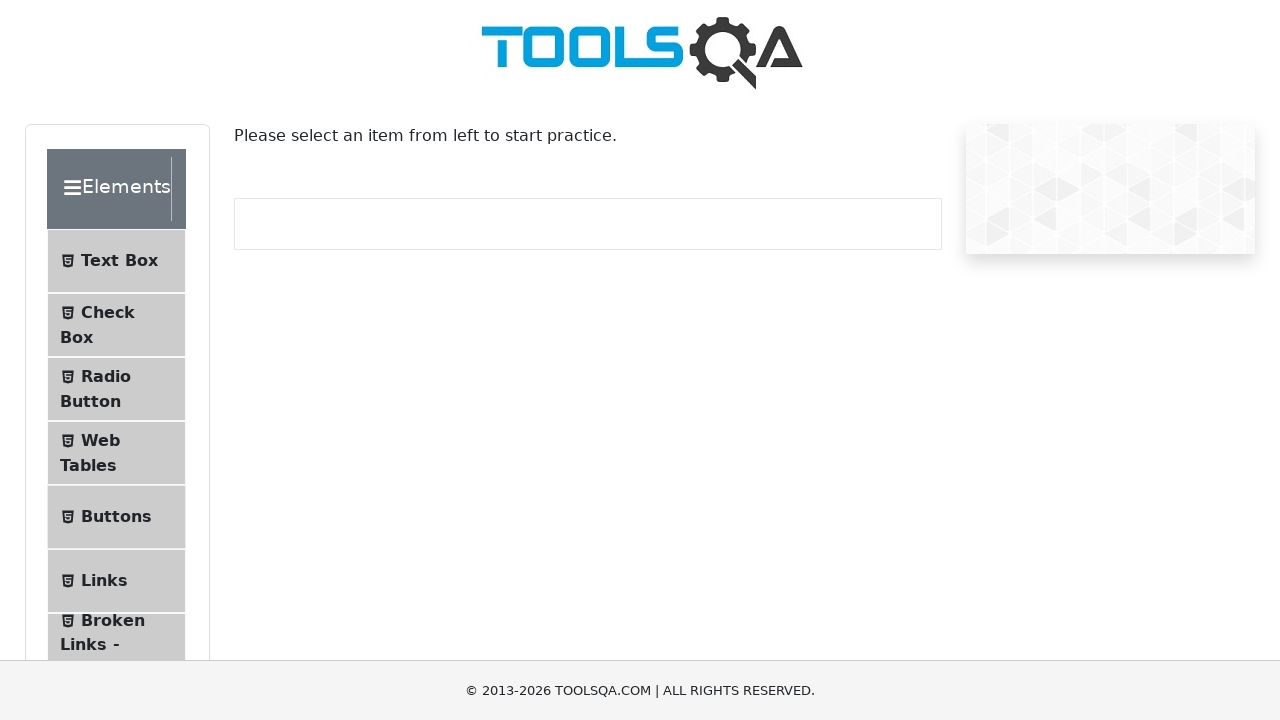

Clicked on Web Tables menu item at (116, 453) on #item-3
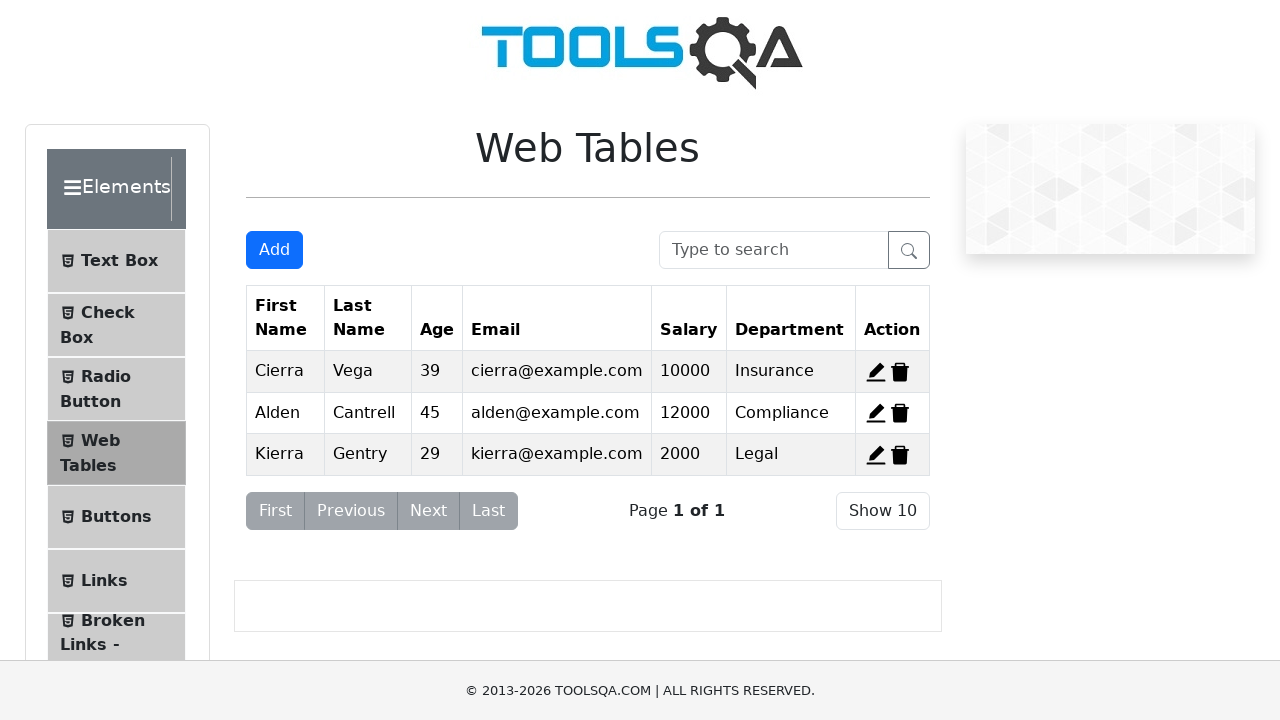

Clicked Add button to open registration form at (274, 250) on xpath=//button[contains(@id,'addNewRecordButton')]
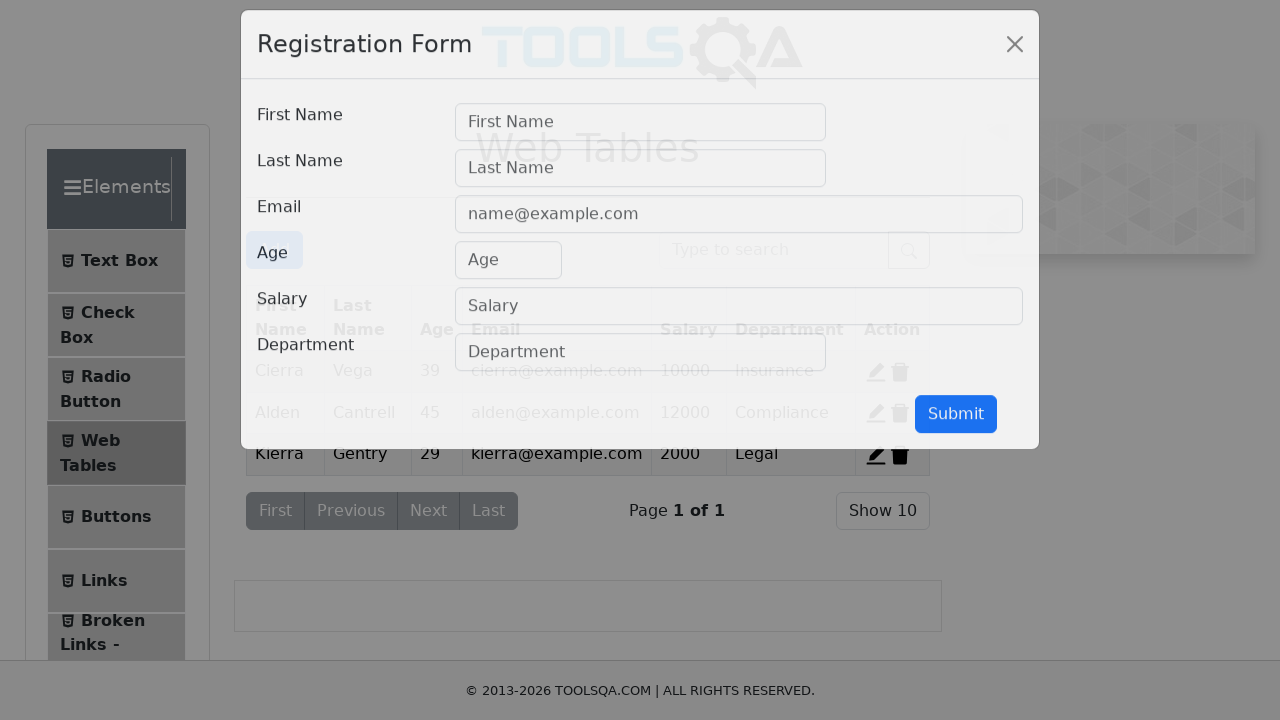

Filled first name field with 'Test' on //input[contains(@id,'firstName')]
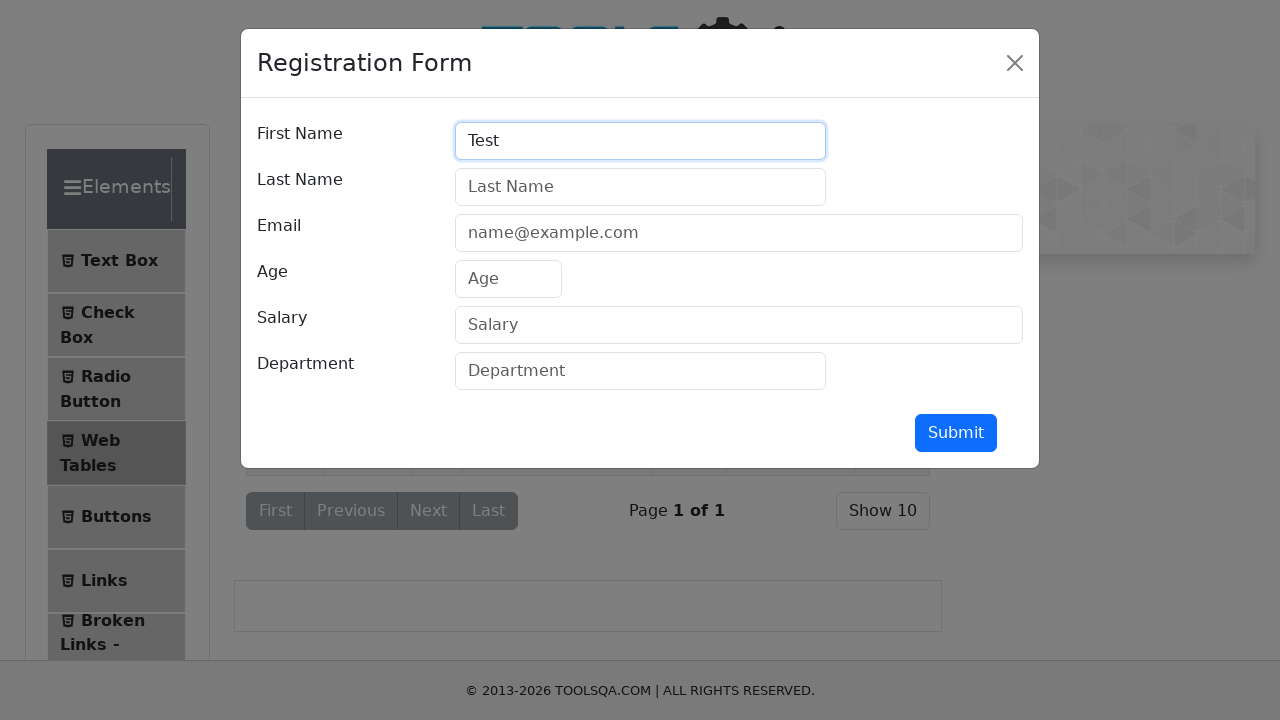

Filled last name field with 'Name' on //input[contains(@id,'lastName')]
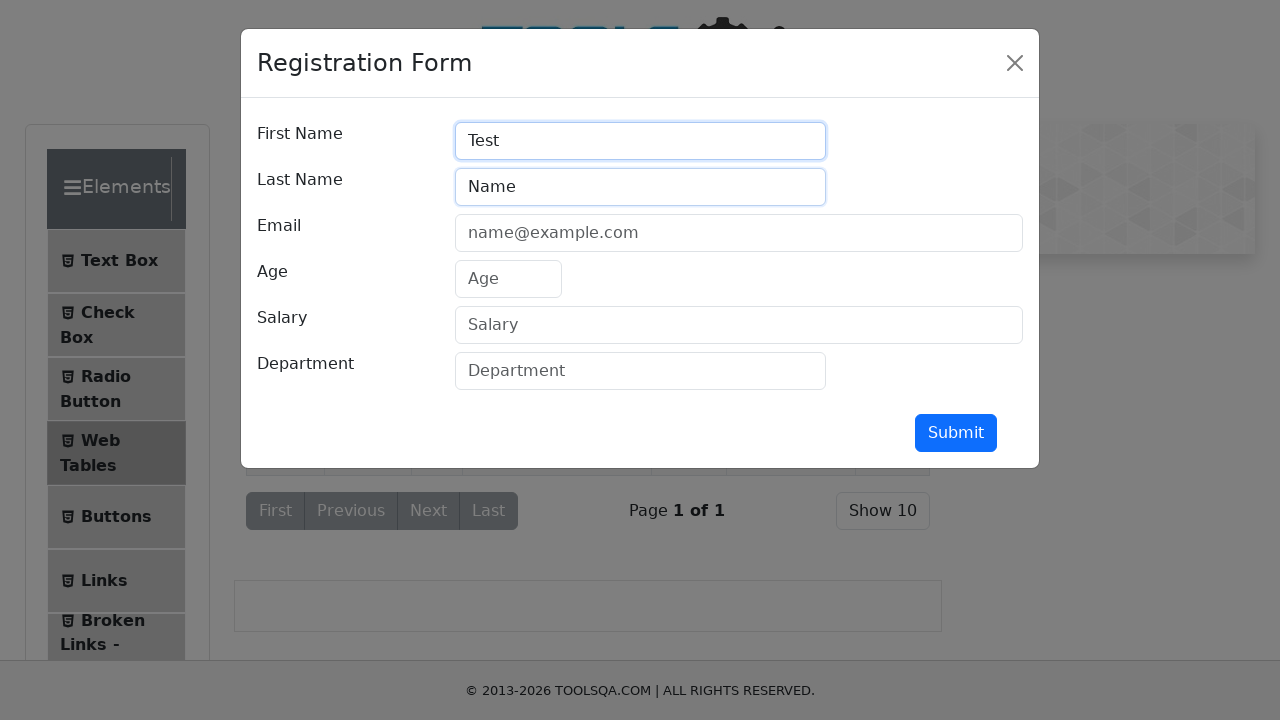

Filled email field with 'Test@gmail.com' on //input[contains(@id,'userEmail')]
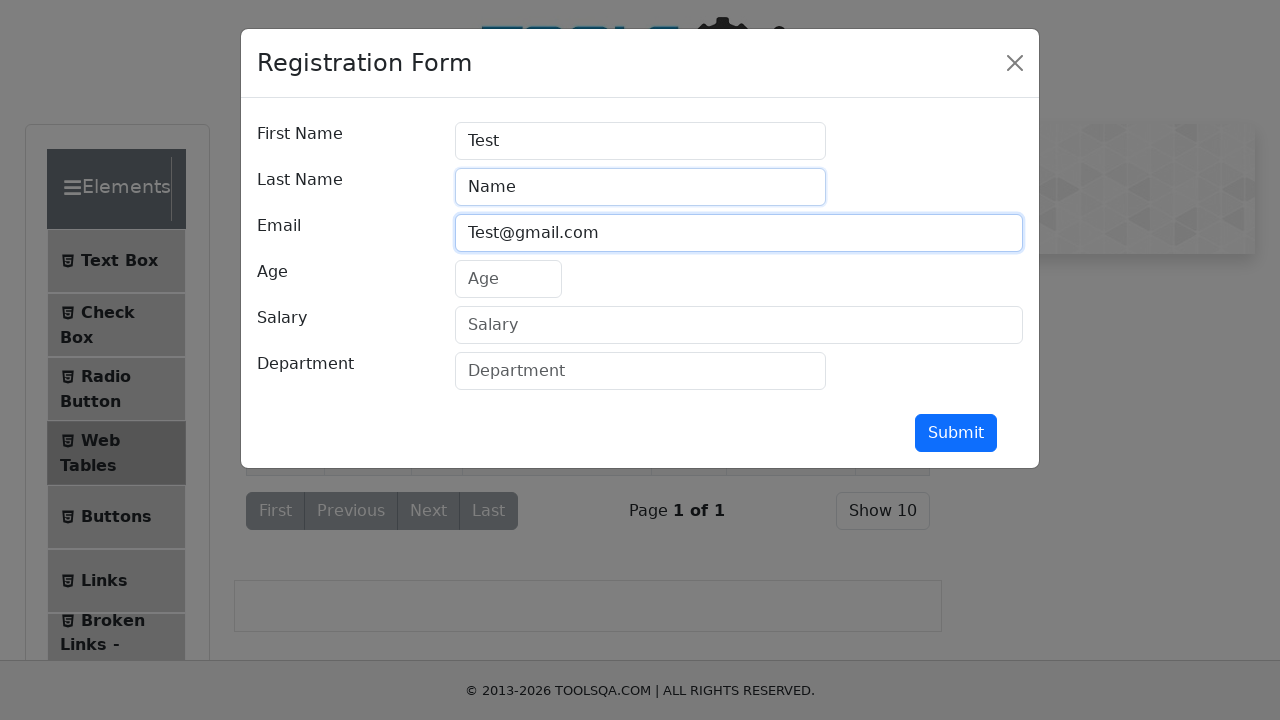

Filled age field with '25' on //input[contains(@id,'age')]
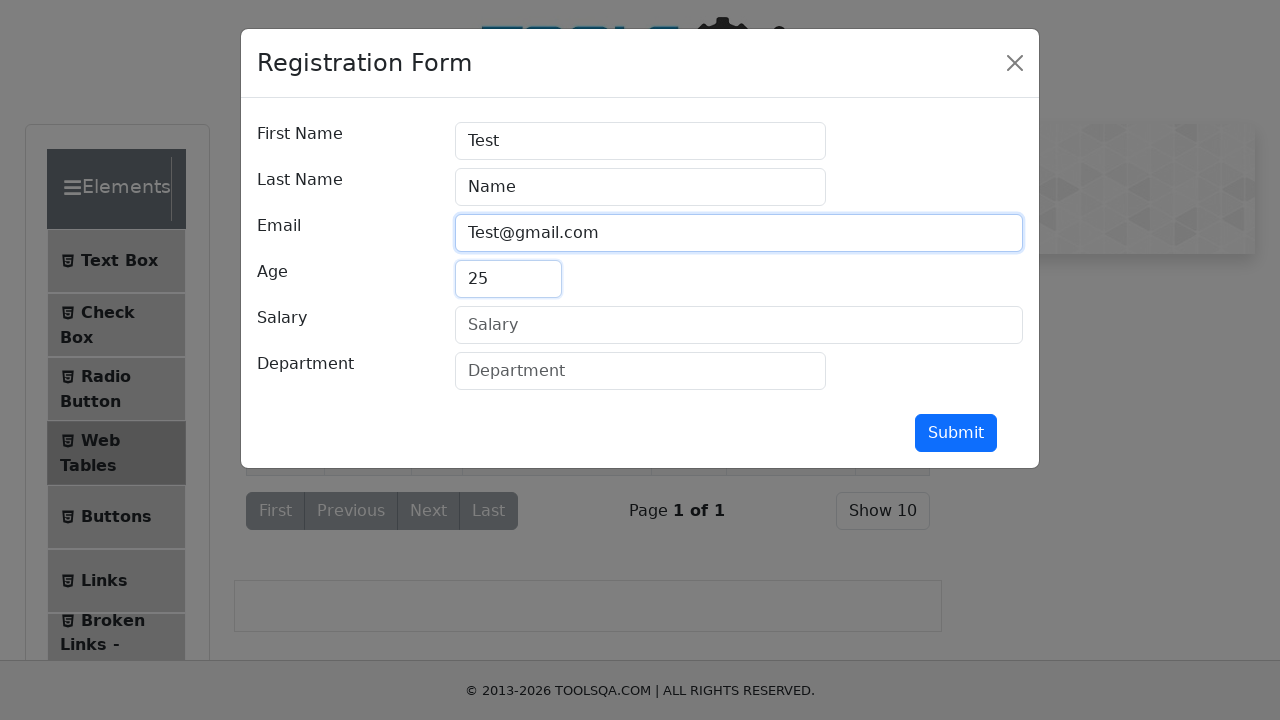

Filled salary field with '25000' on //input[contains(@id,'salary')]
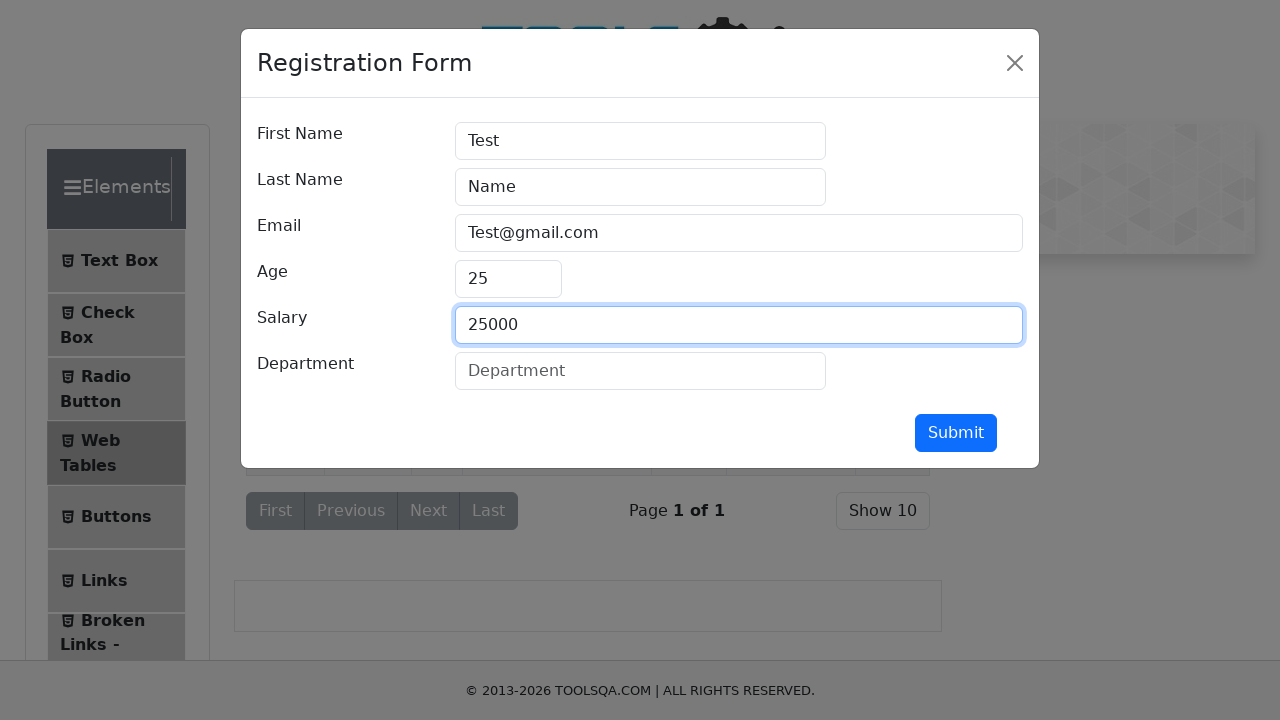

Filled department field with 'SQA' on //input[contains(@id,'department')]
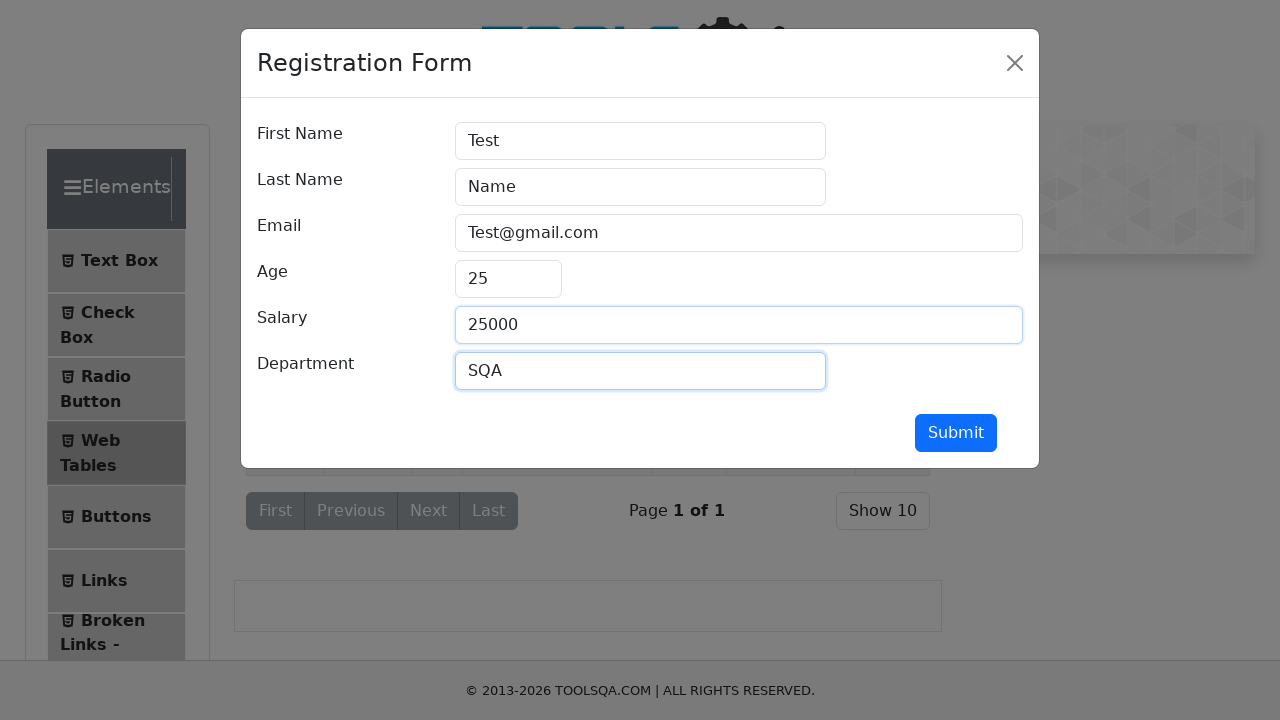

Clicked submit button to add new record at (956, 433) on xpath=//button[contains(@id,'submit')]
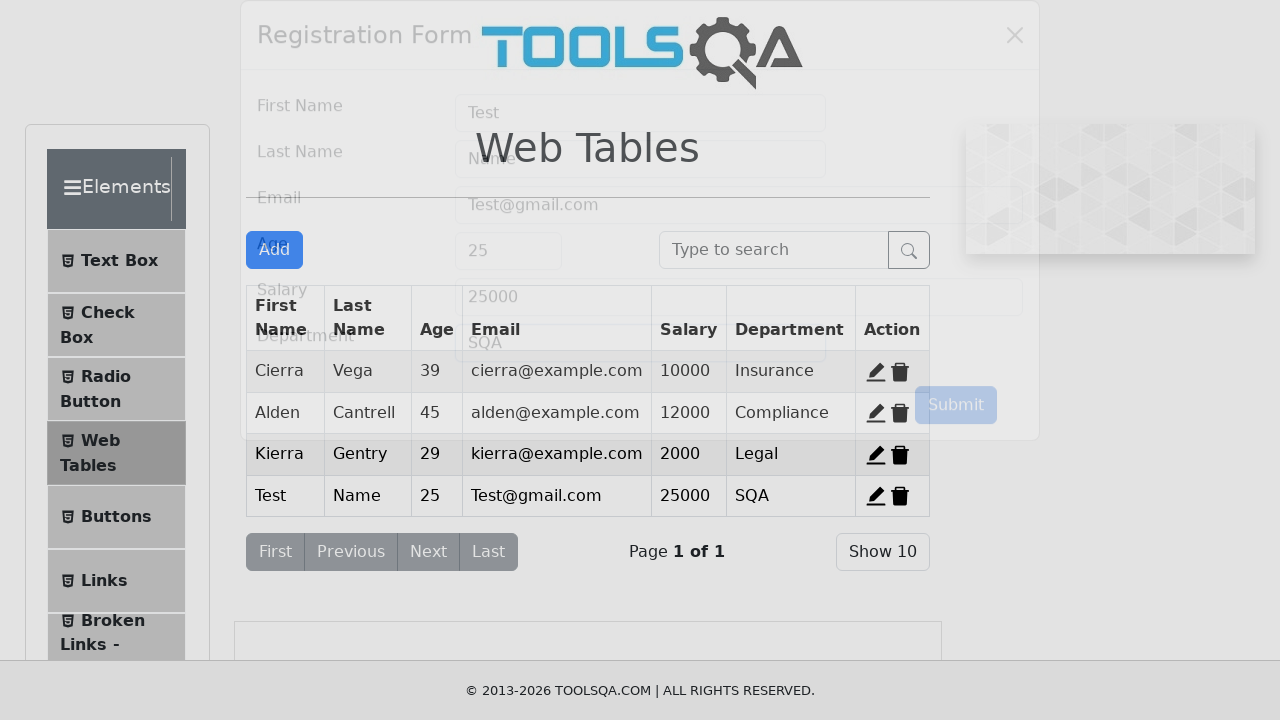

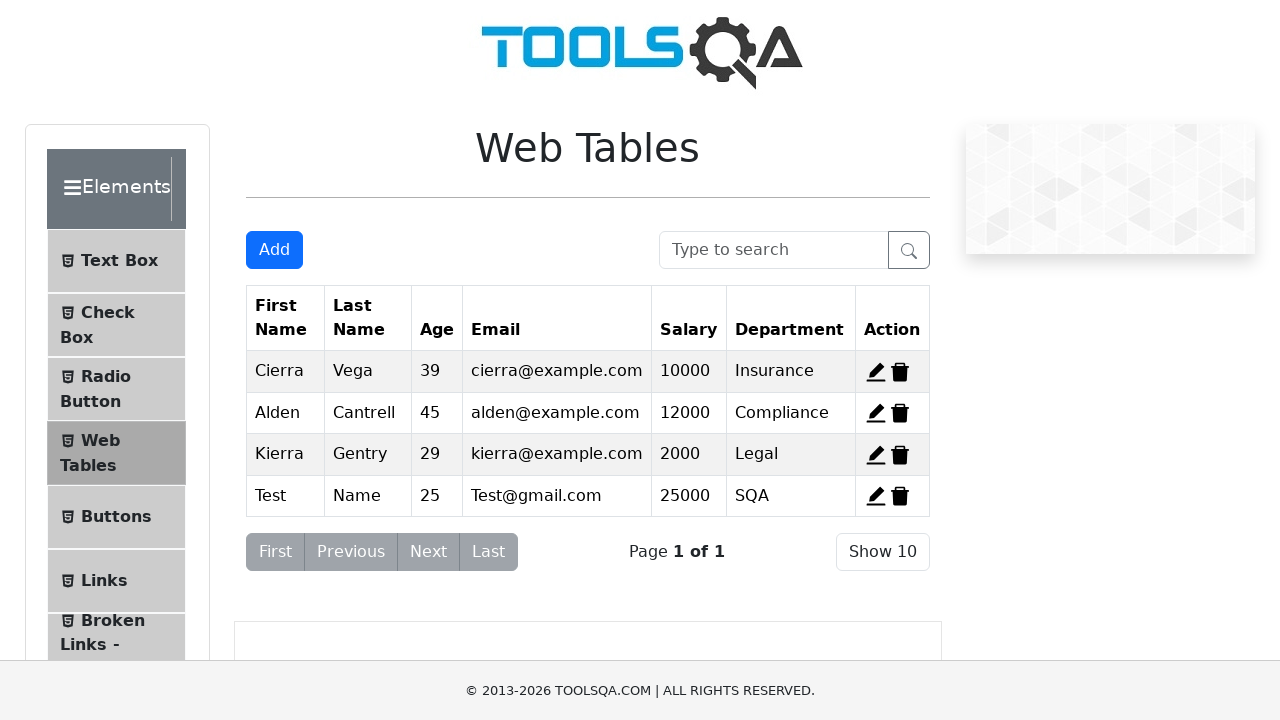